Tests drag and drop functionality on jQuery UI demo page by dragging an element into a droppable area within an iframe

Starting URL: https://jqueryui.com/droppable/

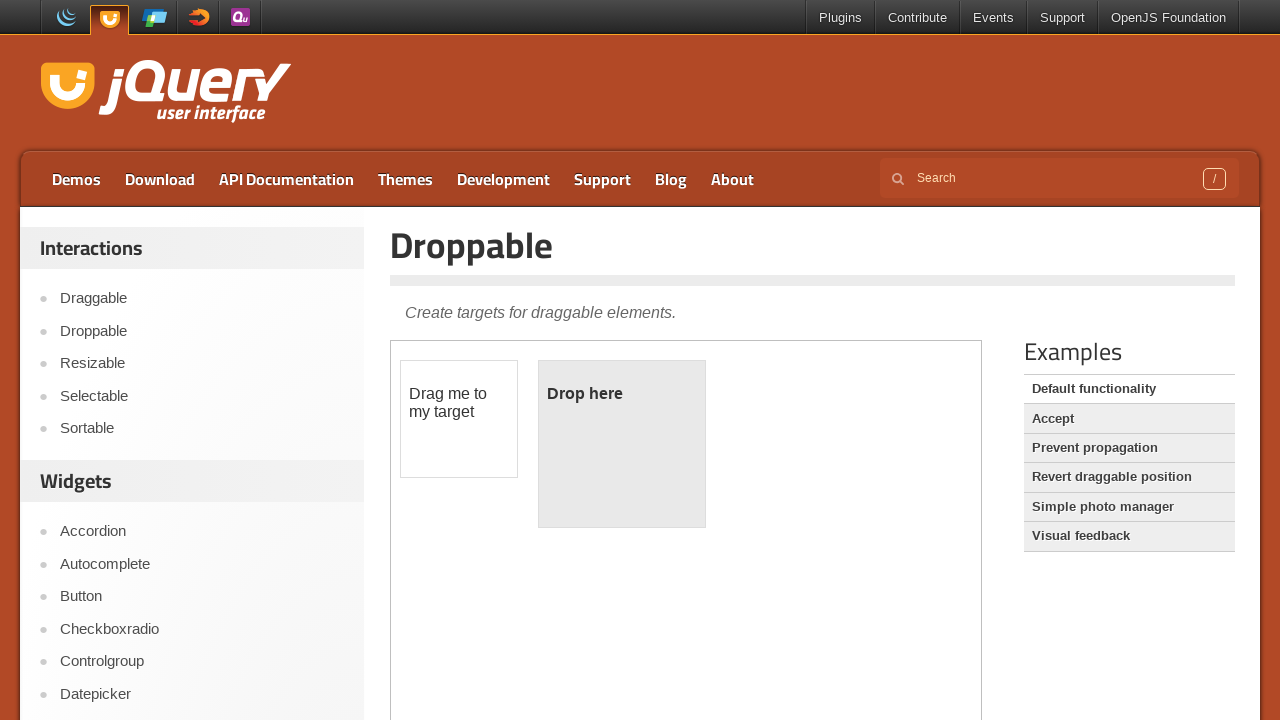

Located iframe with demo-frame class containing drag and drop demo
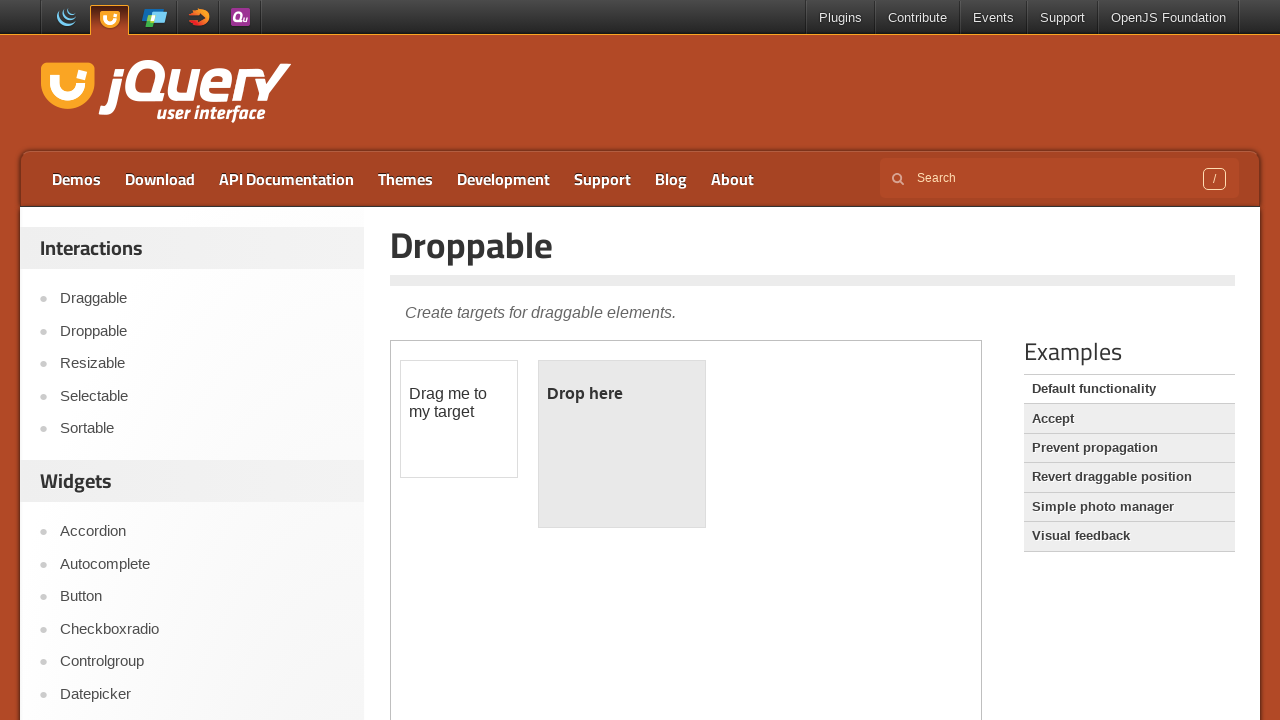

Located draggable element with id='draggable'
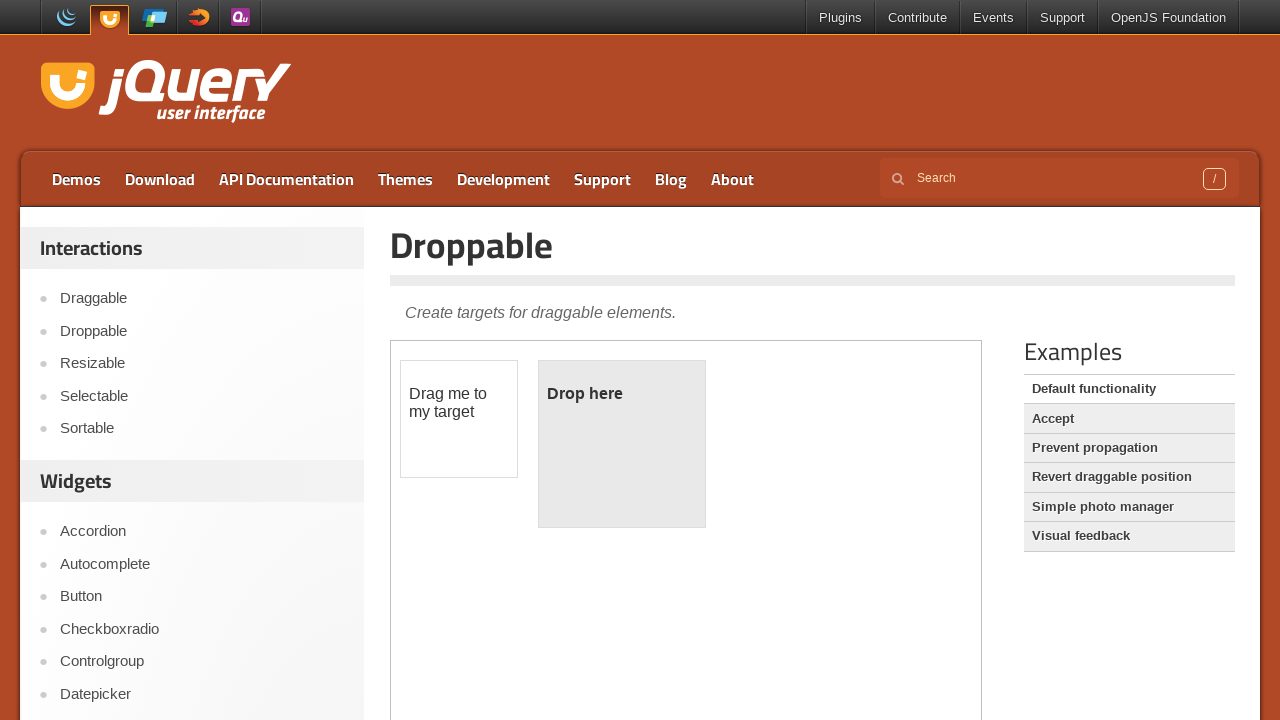

Located droppable element with id='droppable'
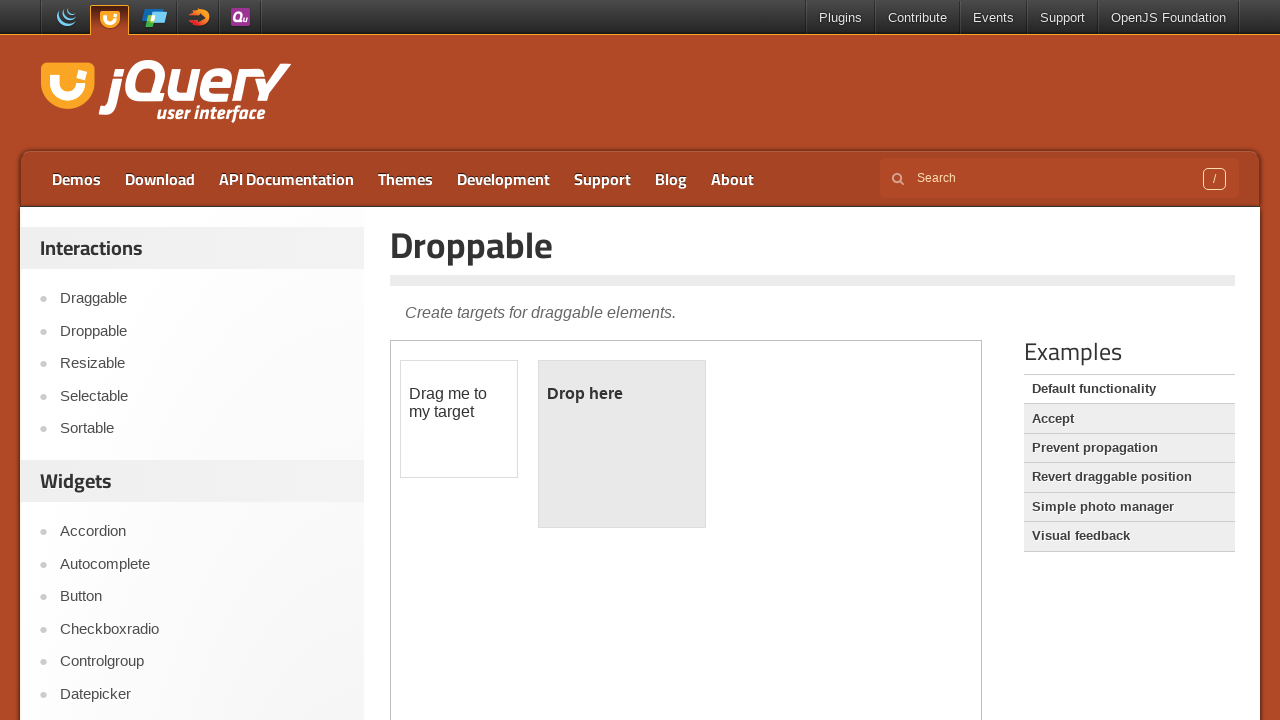

Dragged draggable element into droppable area at (622, 444)
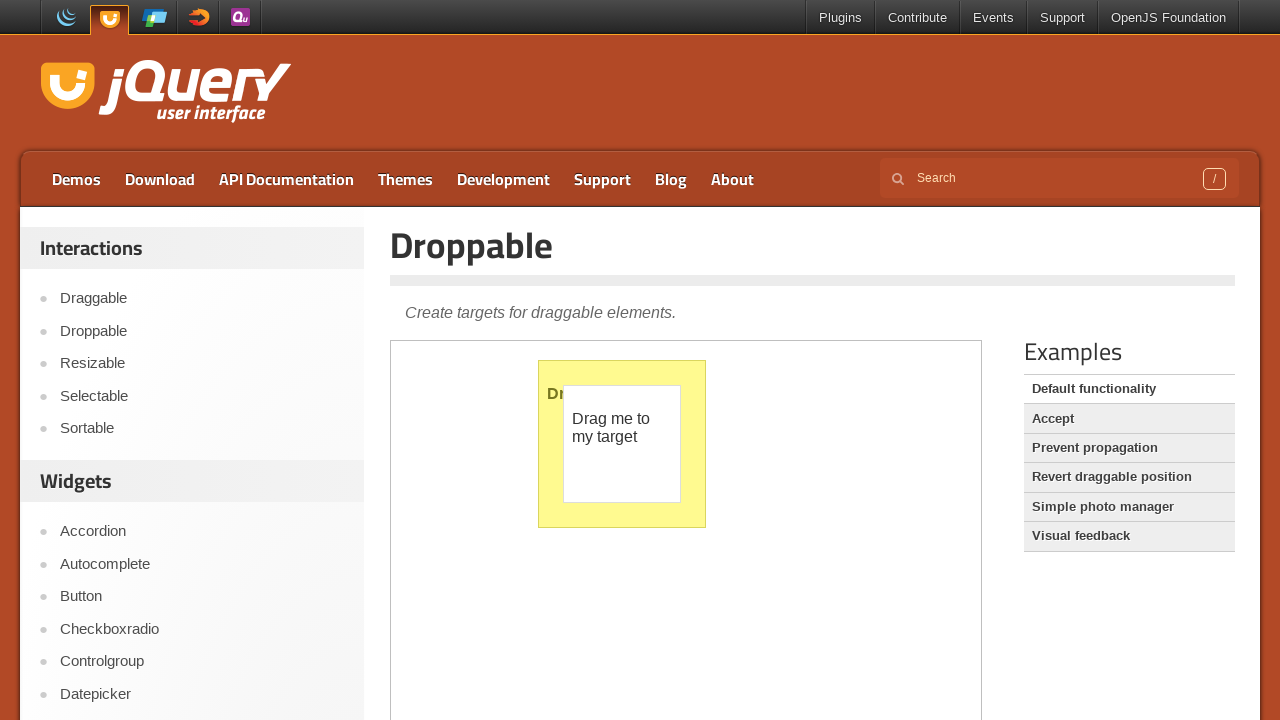

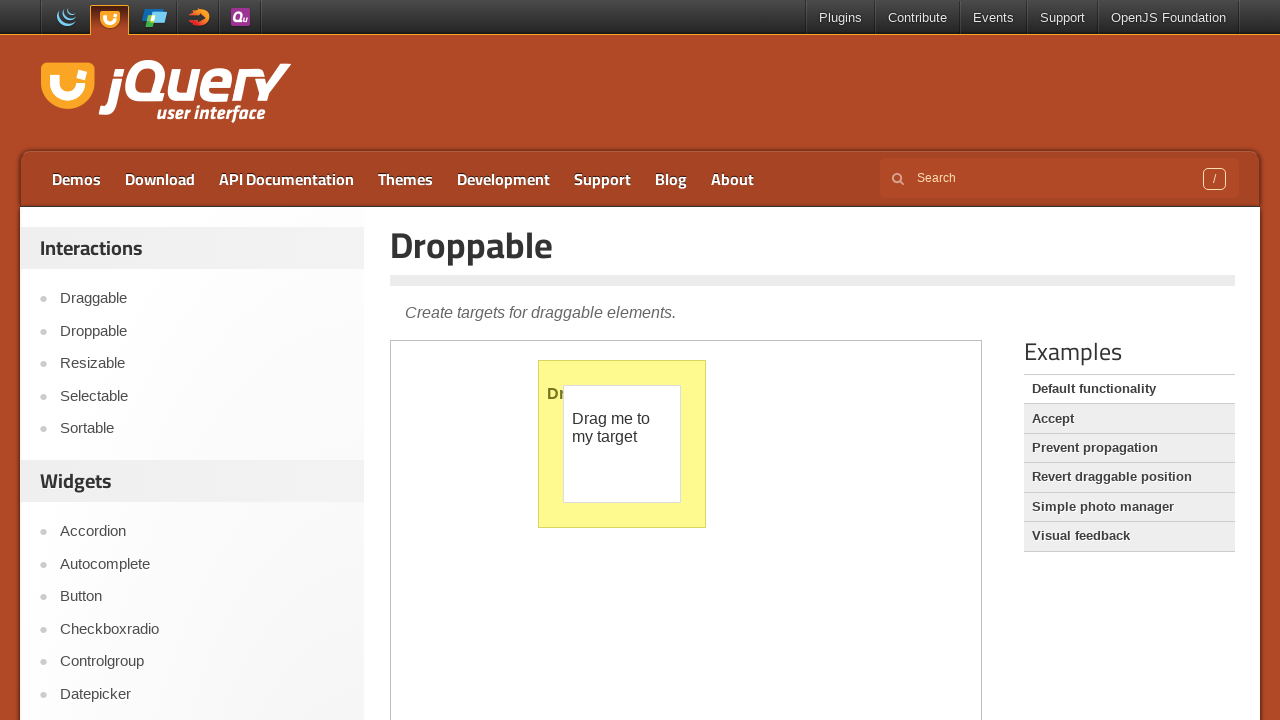